Tests pagination navigation on a quotes website by waiting for quotes to load and clicking through multiple pages using the "Next" button until no more pages are available.

Starting URL: http://quotes.toscrape.com

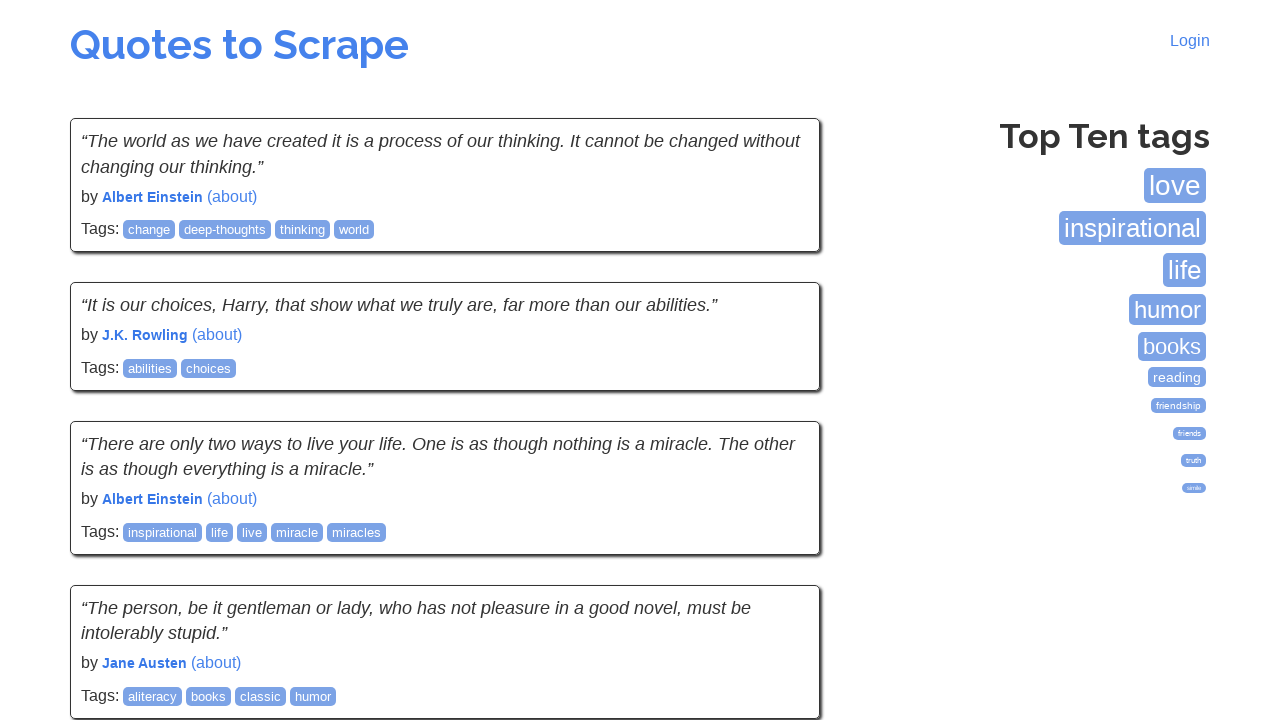

Waited for quotes to load on the first page
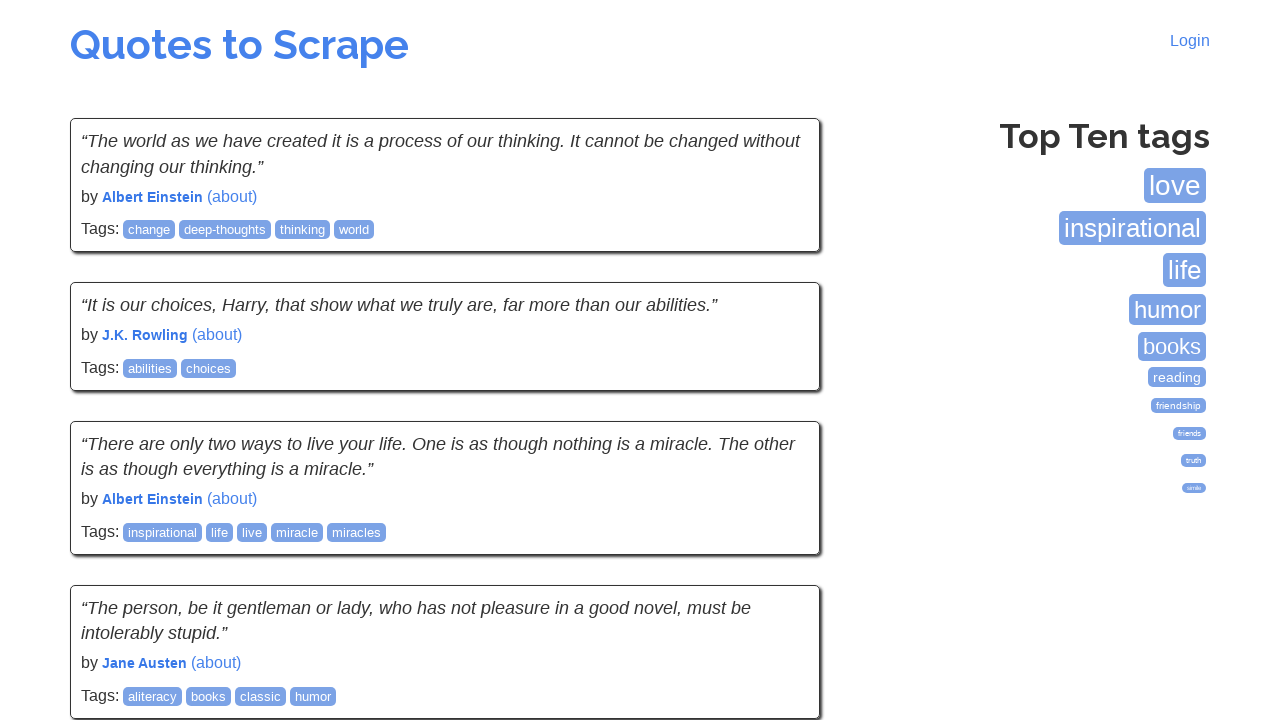

Located next button (iteration 1)
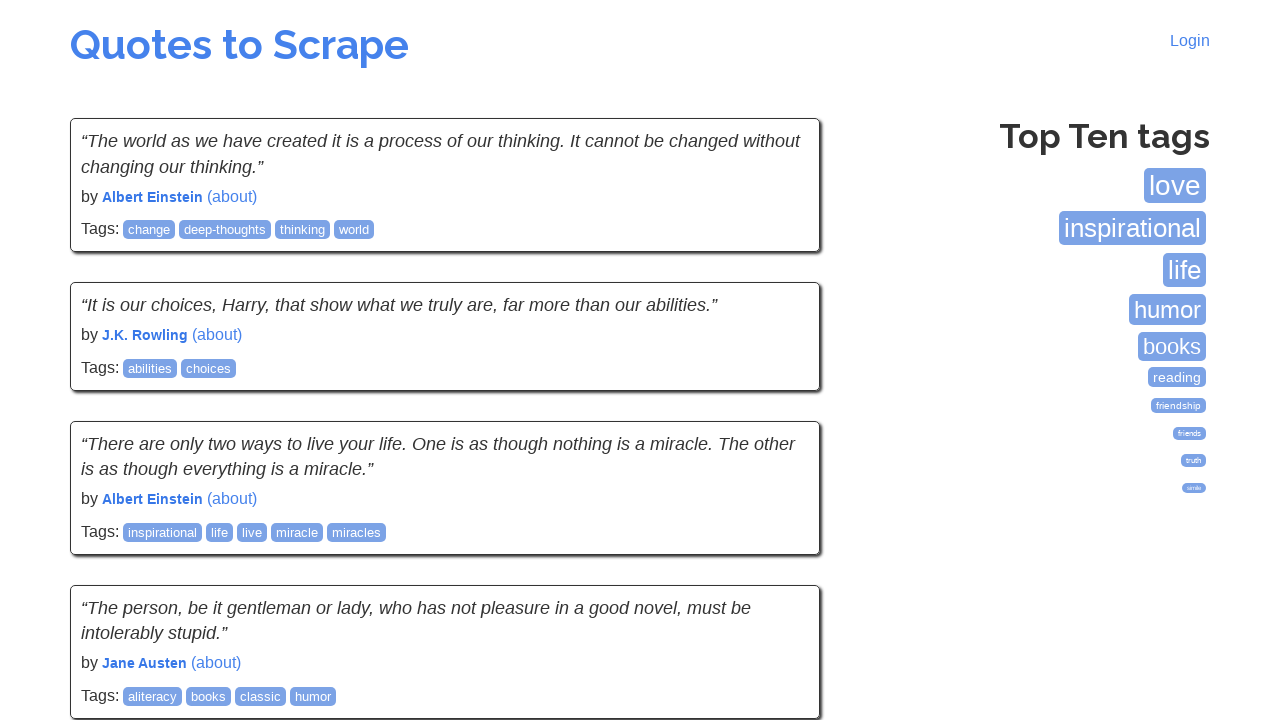

Clicked next button to navigate to page 2 at (778, 542) on li.next a
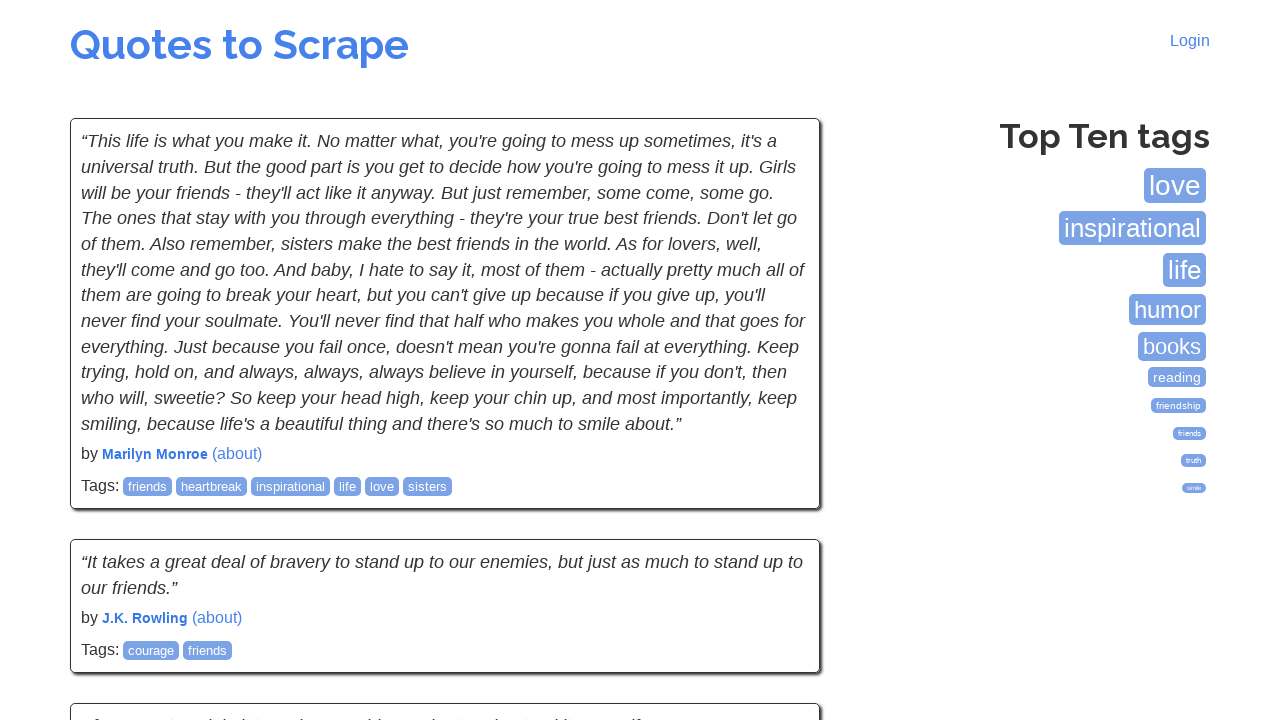

Waited for quotes to load on page 2
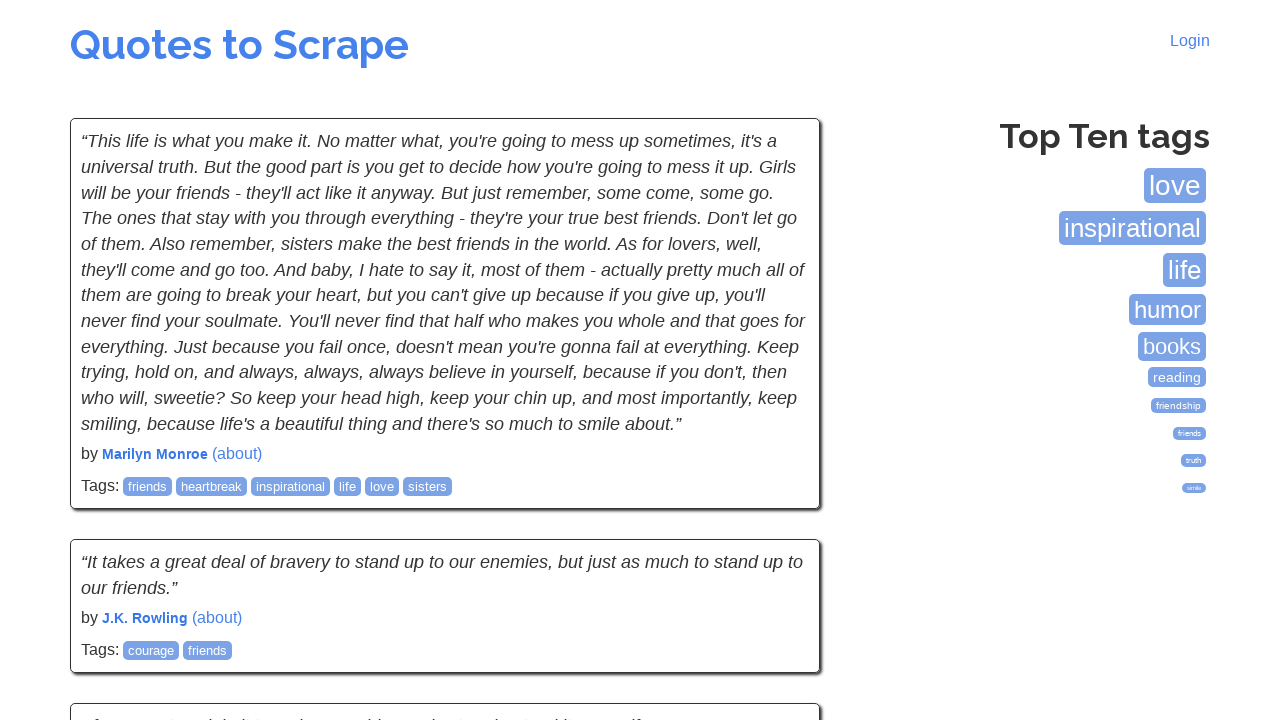

Located next button (iteration 2)
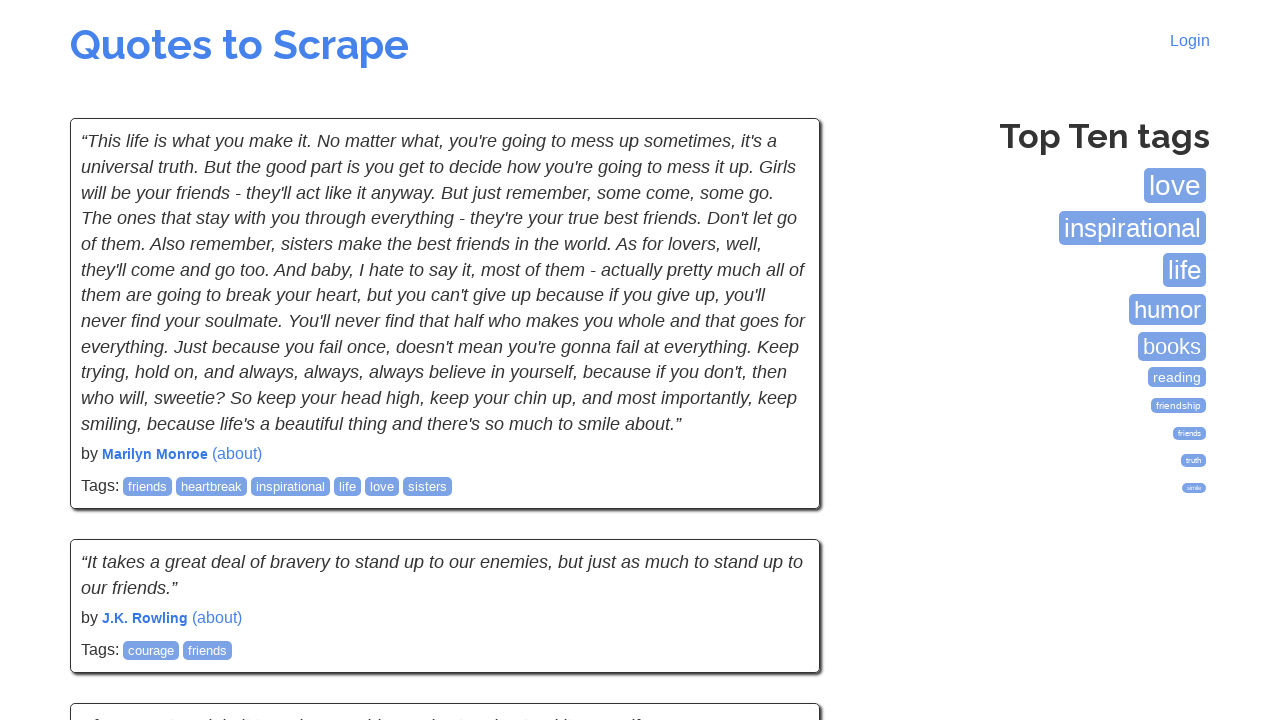

Clicked next button to navigate to page 3 at (778, 542) on li.next a
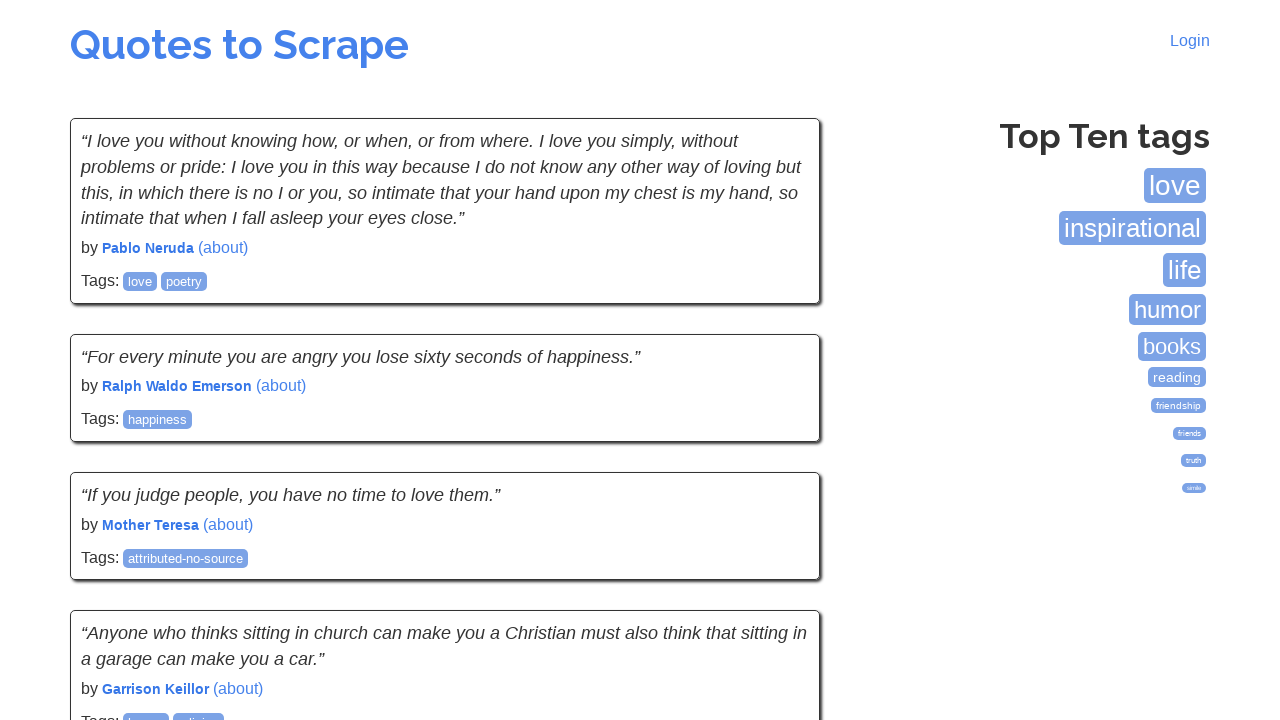

Waited for quotes to load on page 3
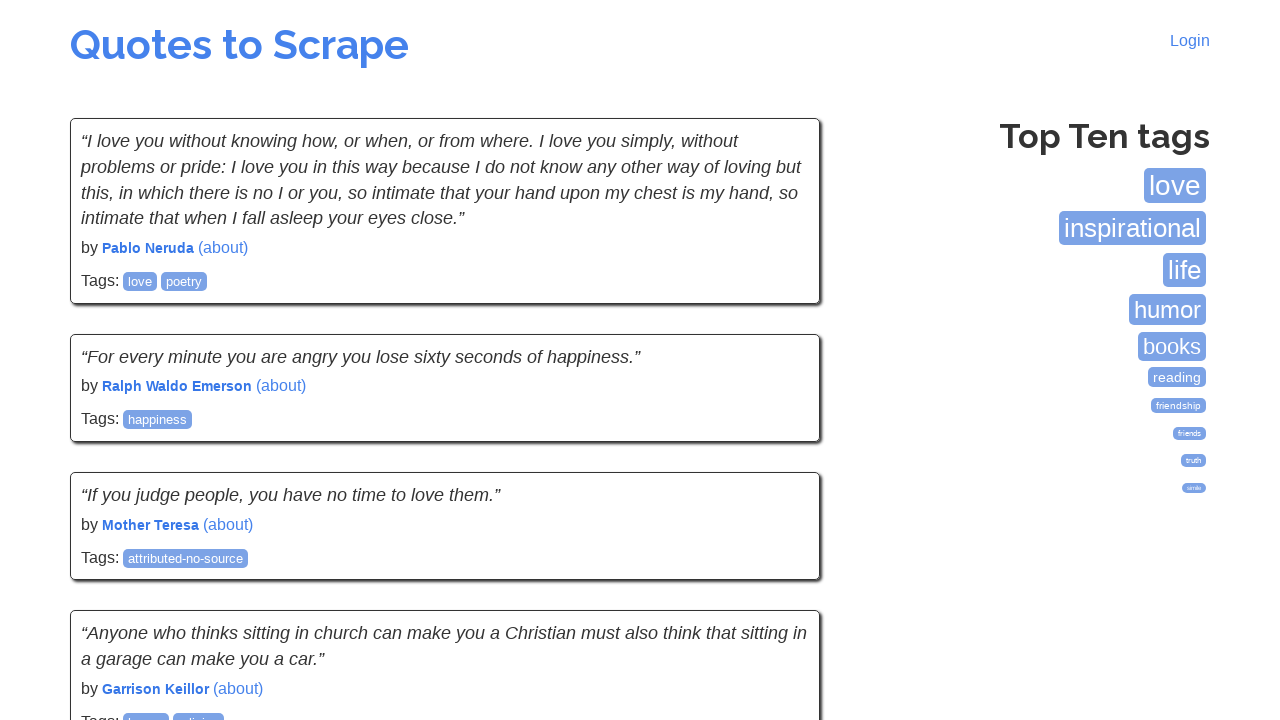

Located next button (iteration 3)
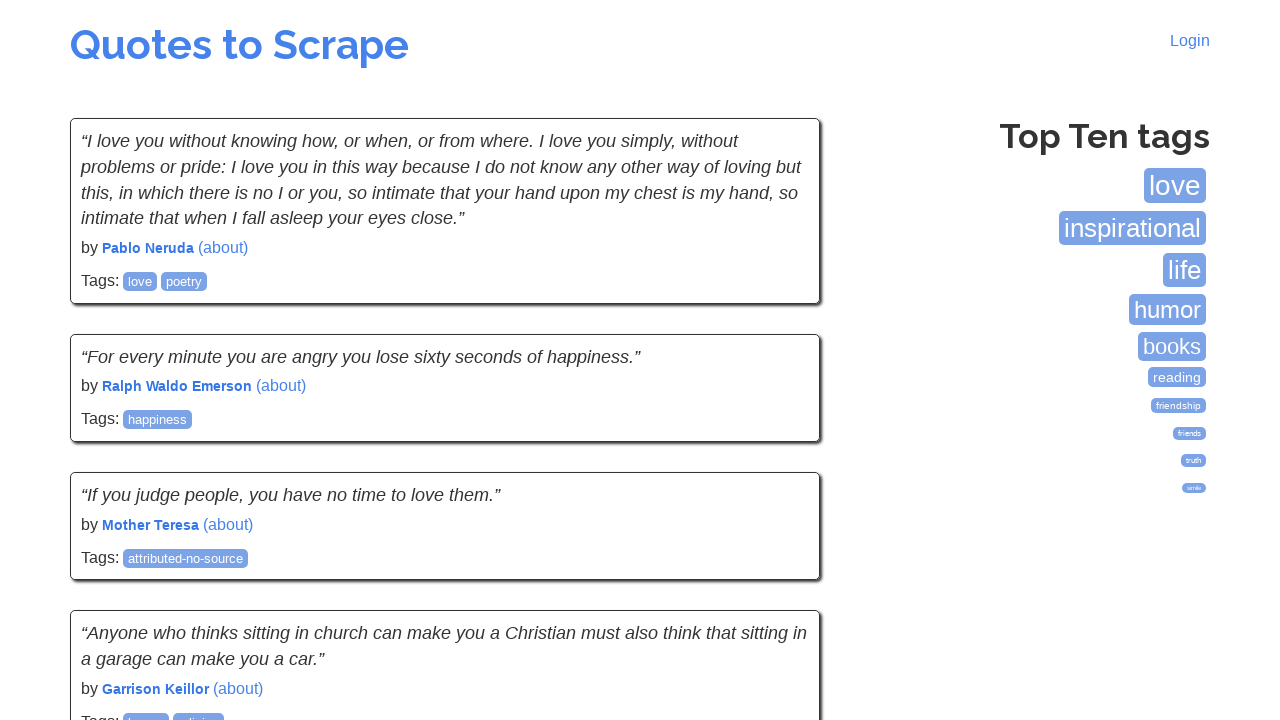

Clicked next button to navigate to page 4 at (778, 542) on li.next a
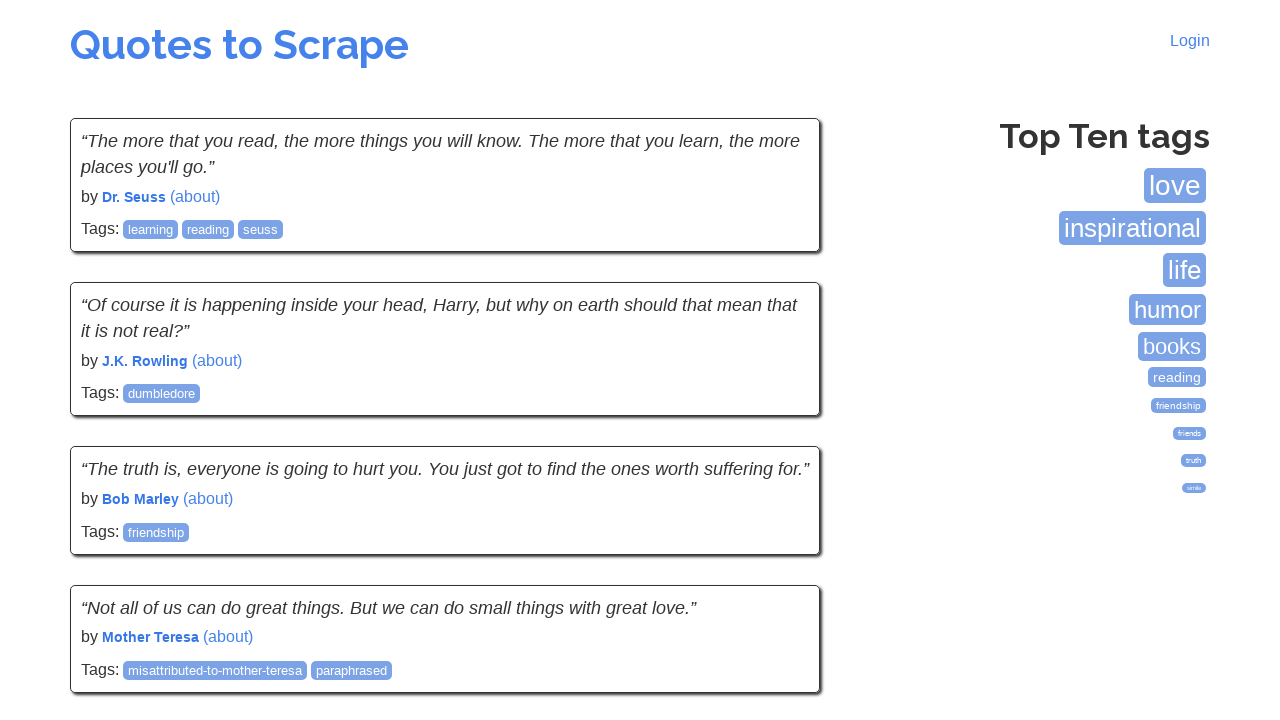

Waited for quotes to load on page 4
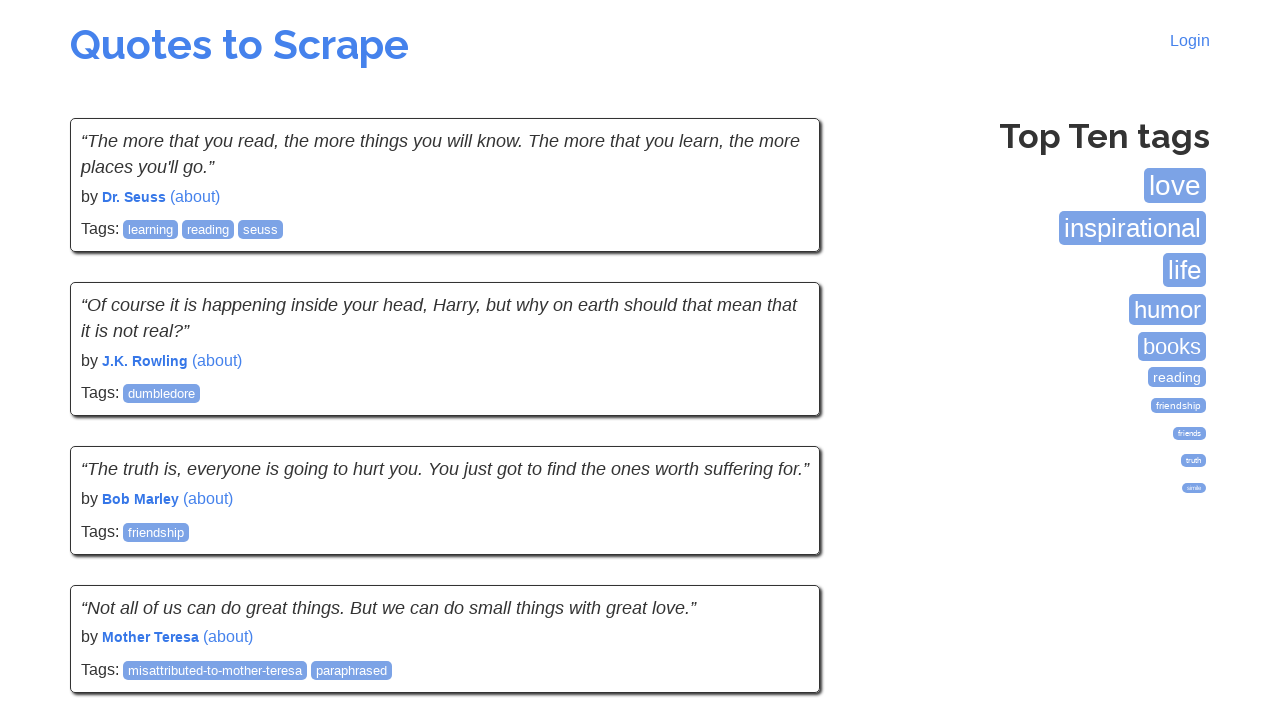

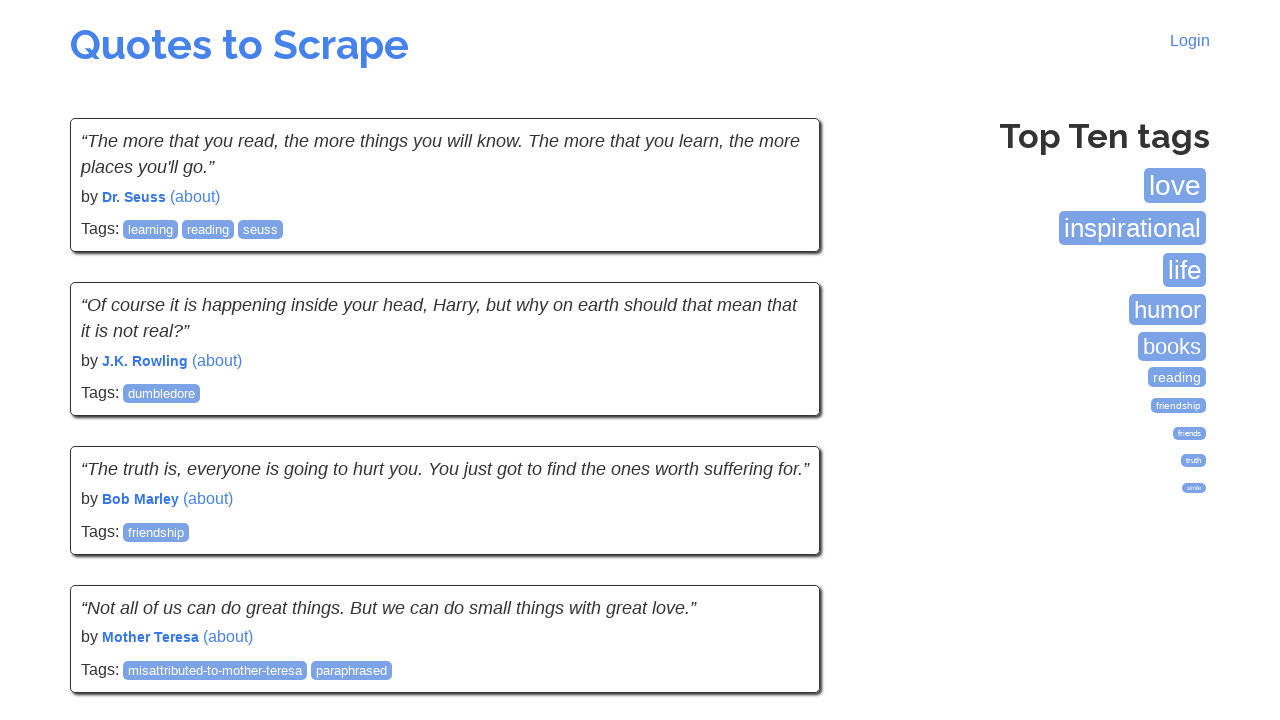